Tests frame navigation and content verification after page refresh

Starting URL: https://the-internet.herokuapp.com/iframe

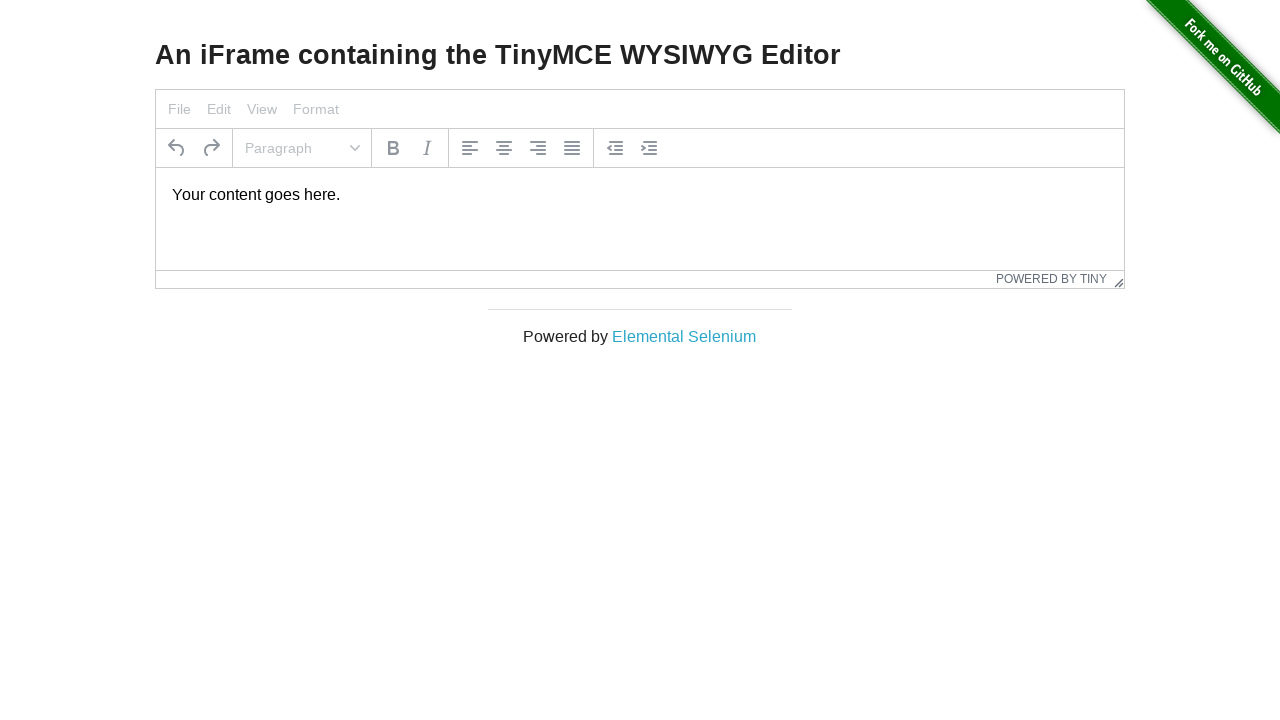

Verified tinymce element not present in main context
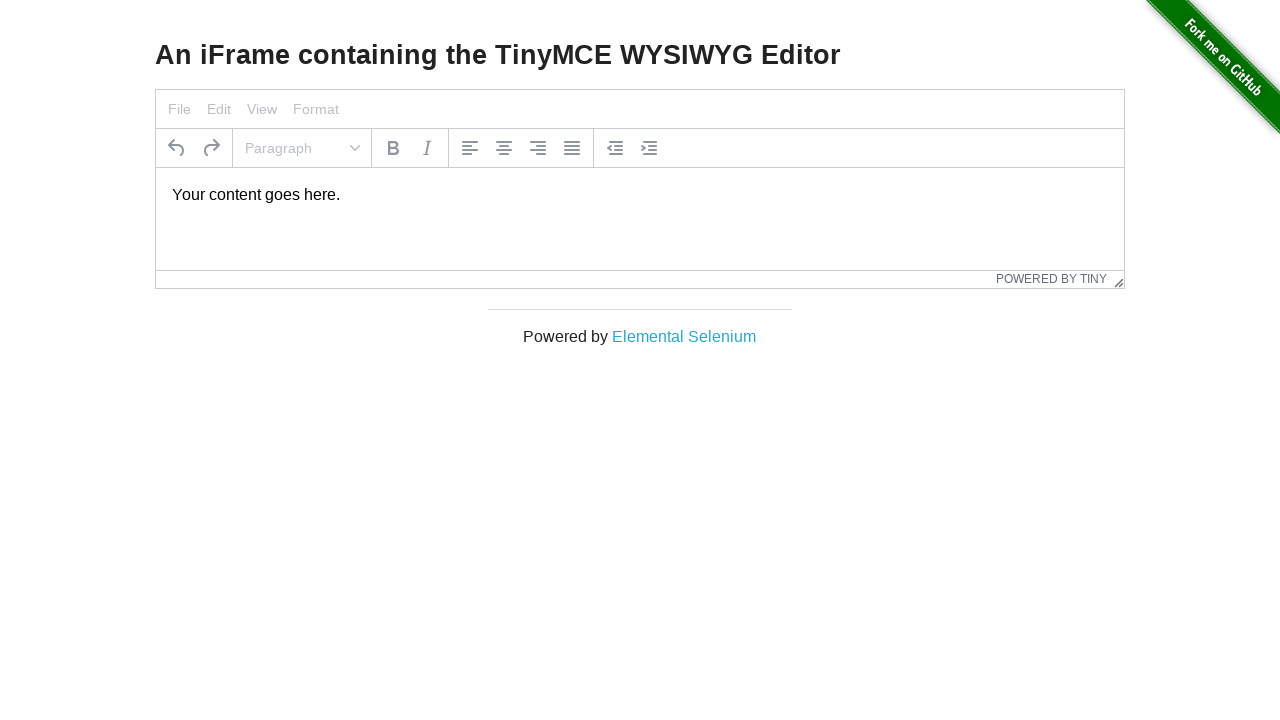

Located iframe element
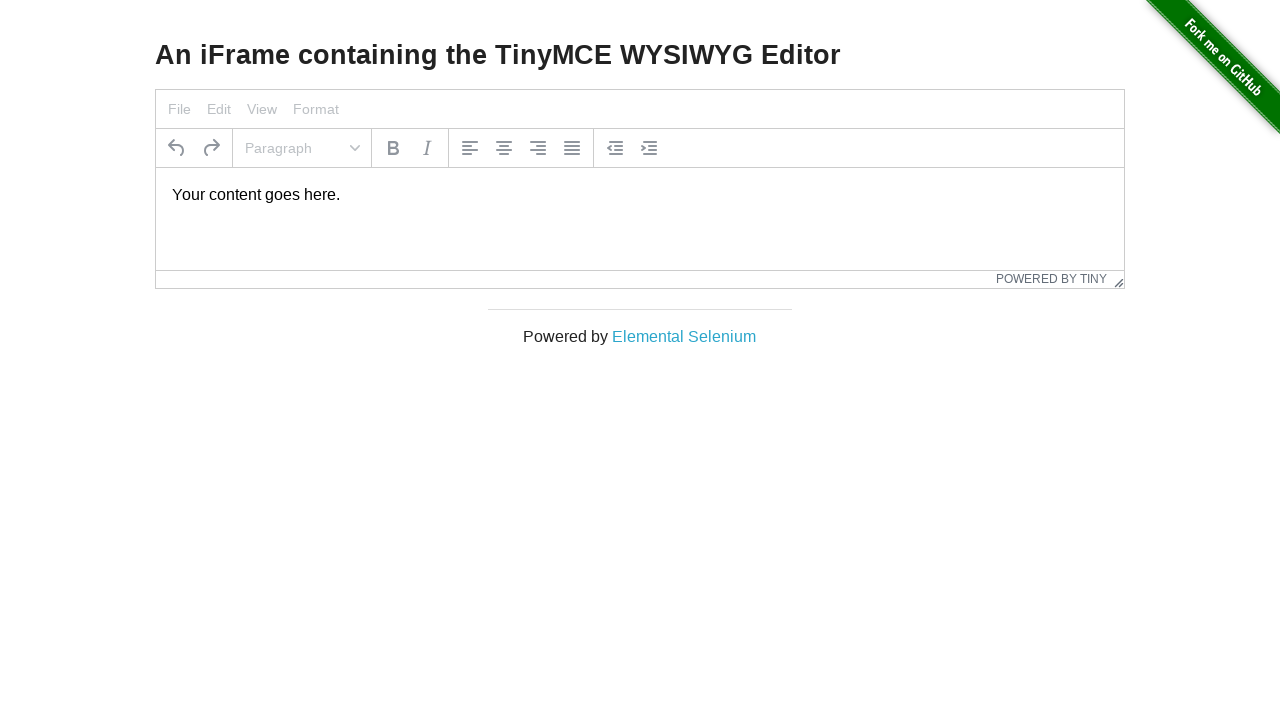

Waited for tinymce element to appear in iframe
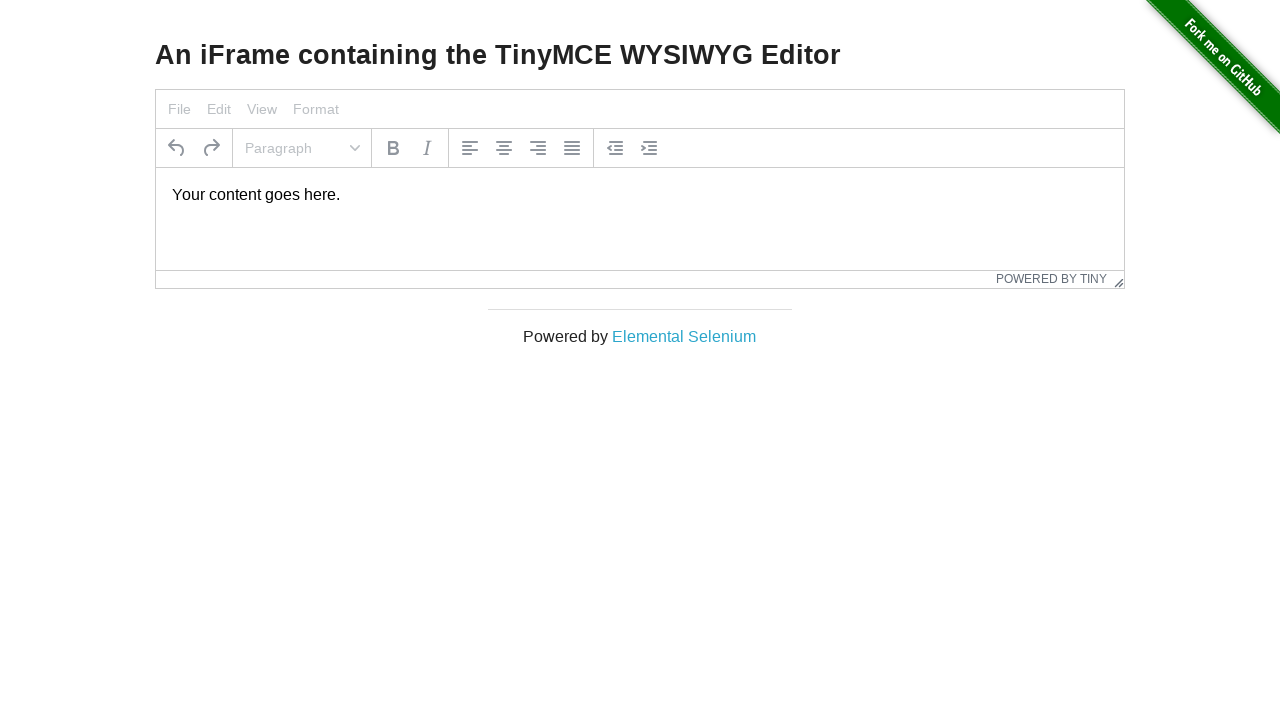

Reloaded the page
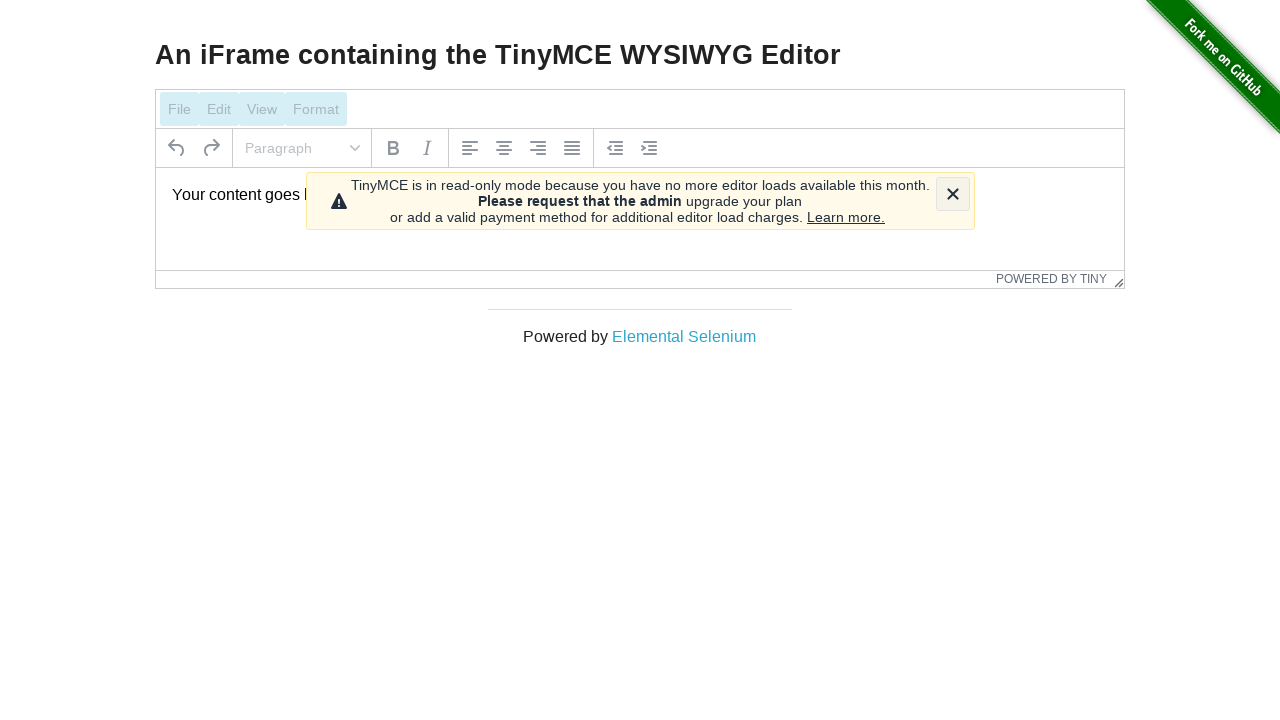

Verified tinymce element not present in main context after page reload
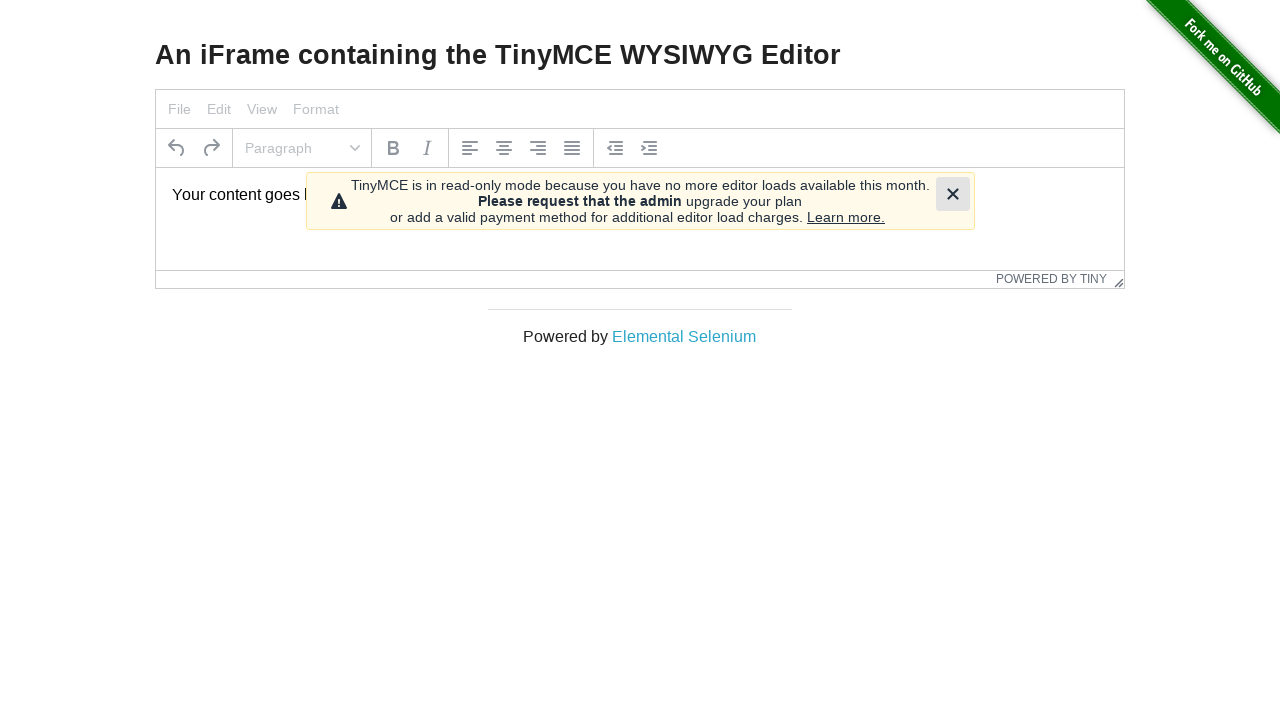

Located iframe element again after page reload
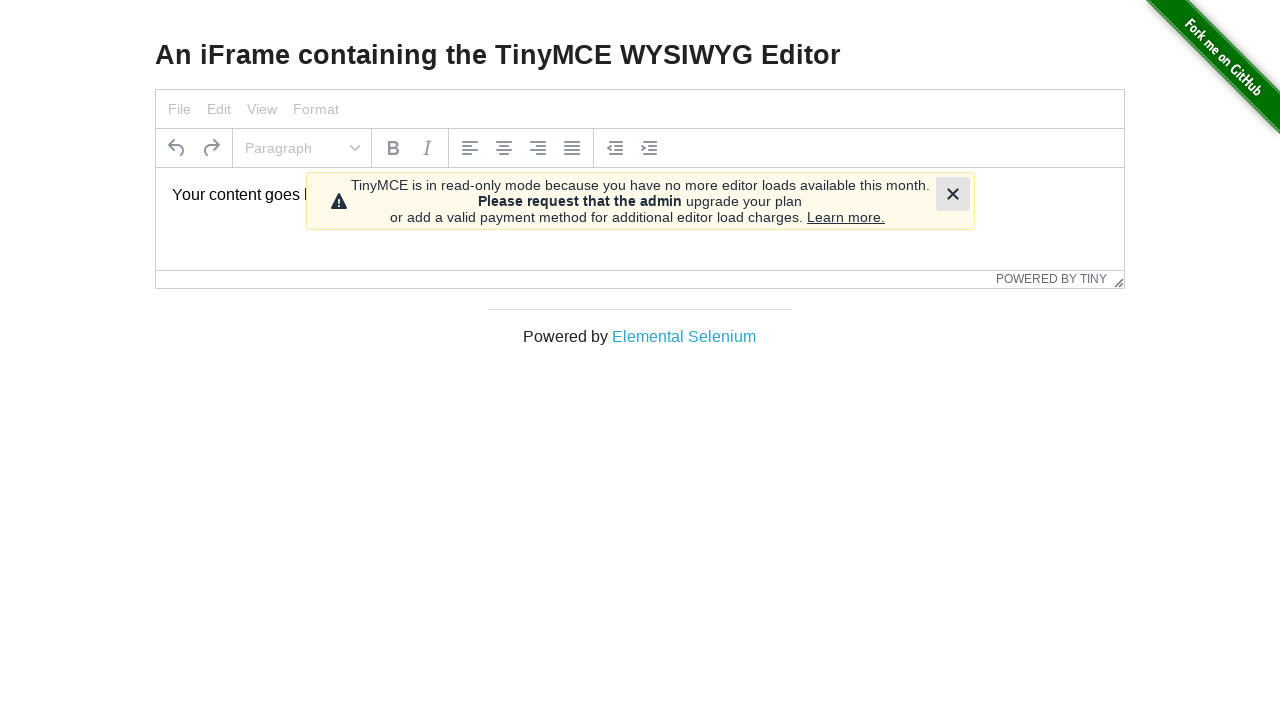

Waited for tinymce element to appear in iframe after page reload
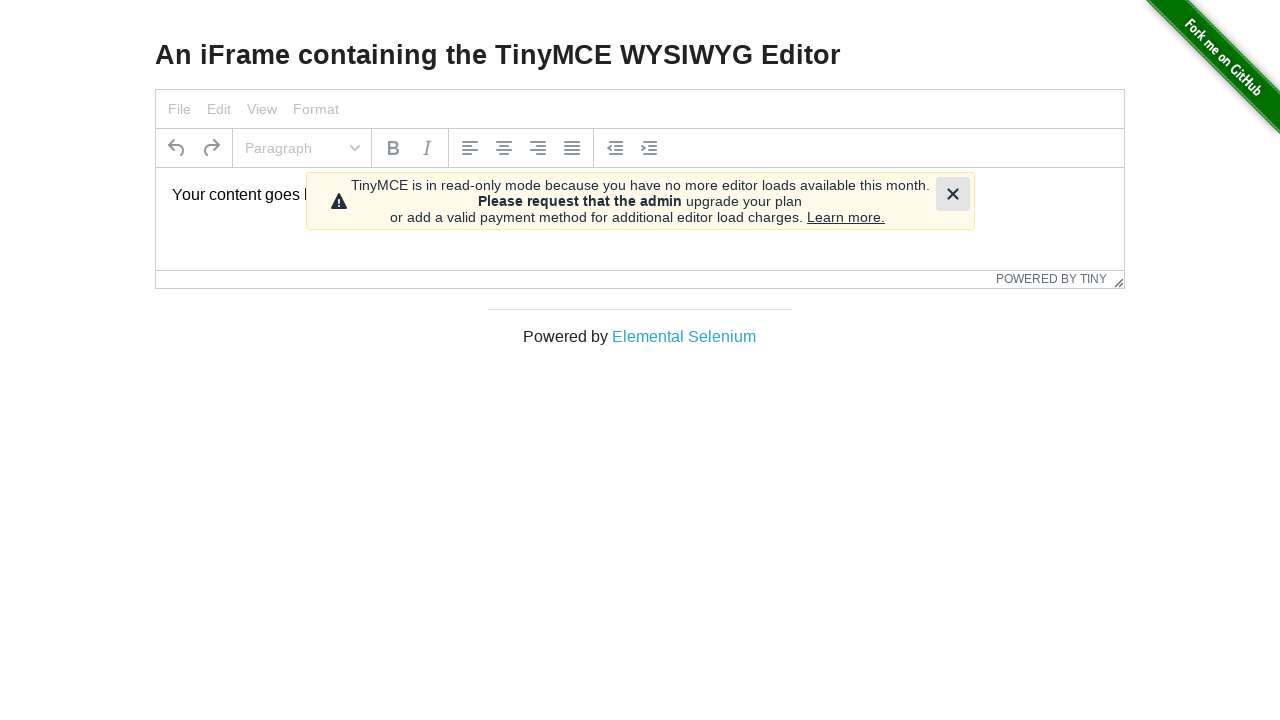

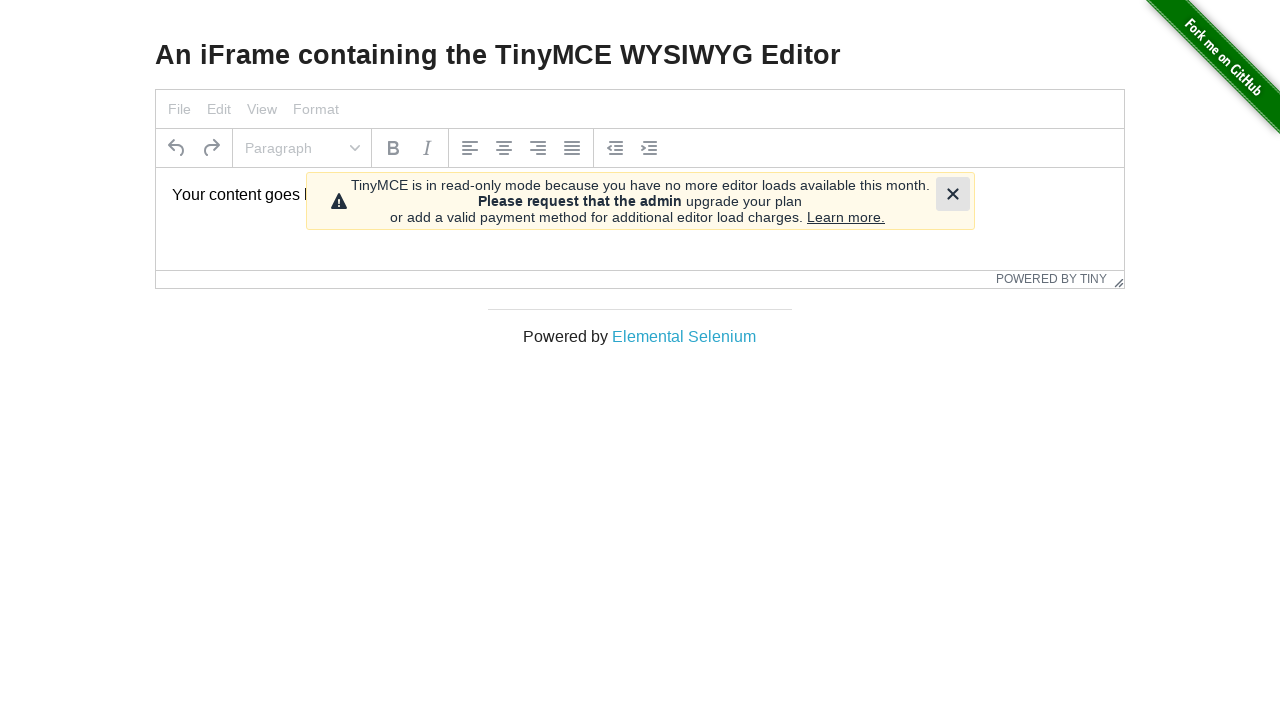